Verifies that none of the elements with class "test" contain the number 190 in their text.

Starting URL: https://kristinek.github.io/site/examples/locators

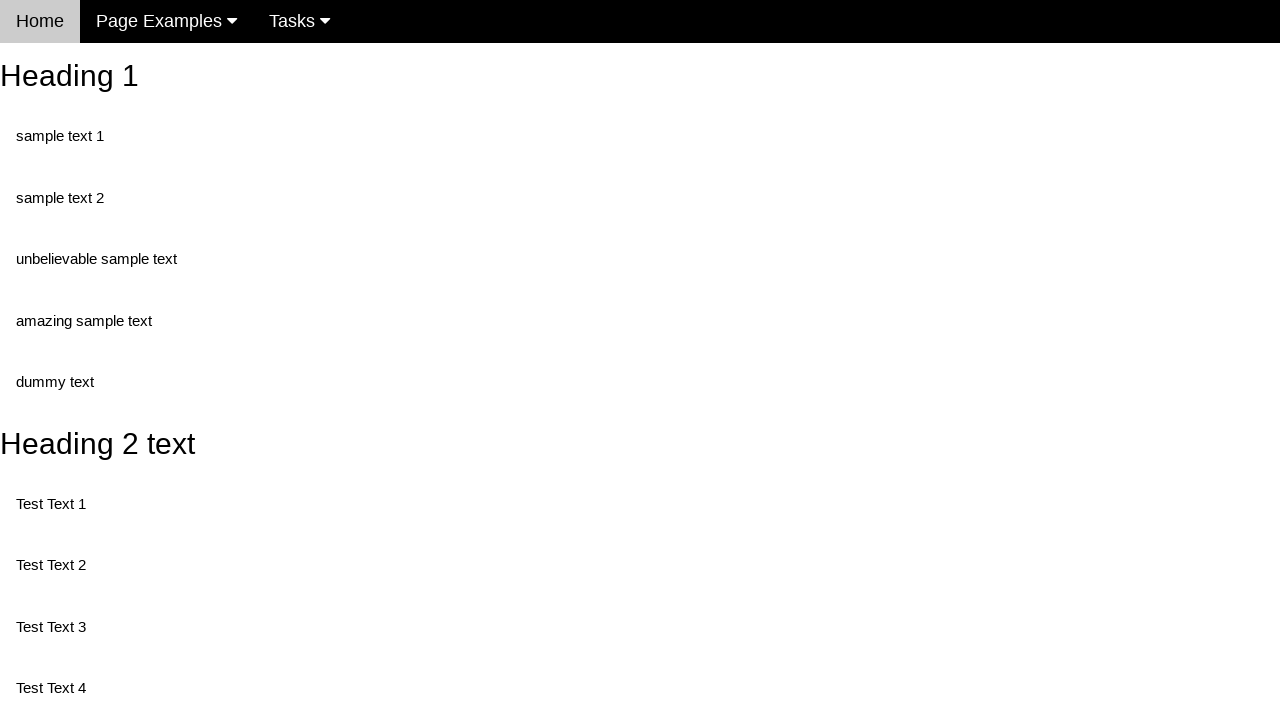

Navigated to locators example page
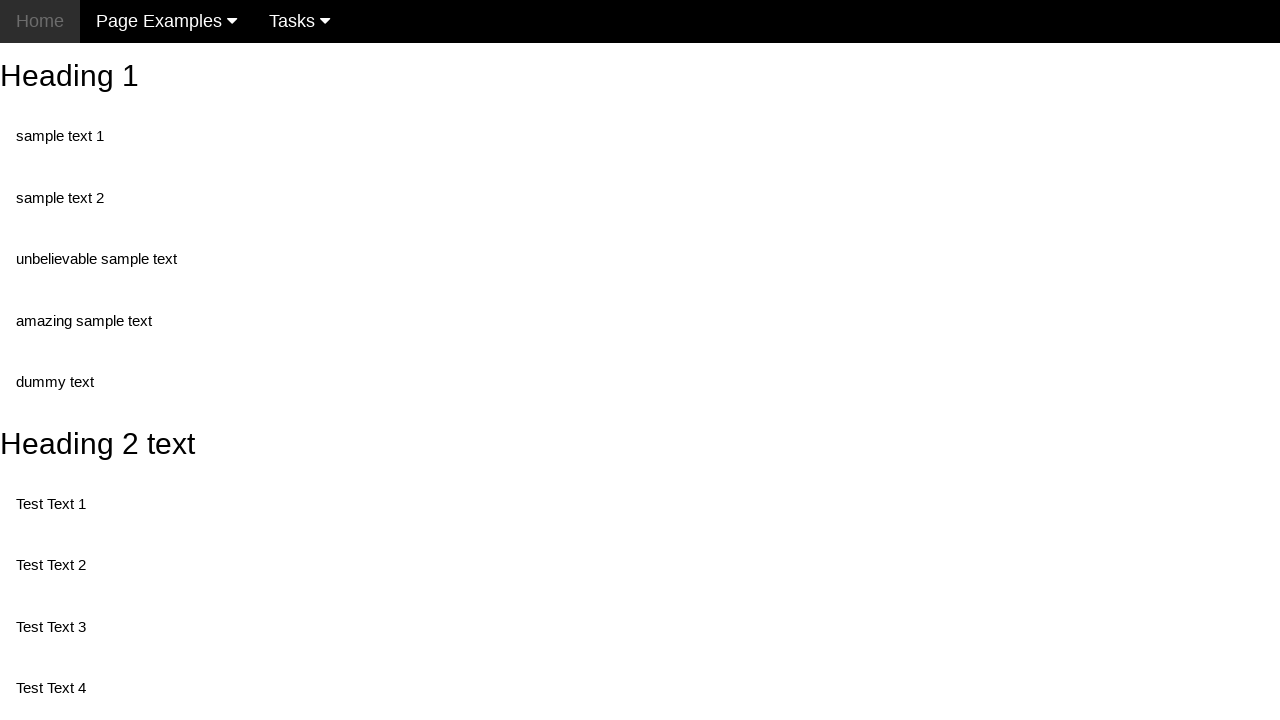

Retrieved all elements with class 'test'
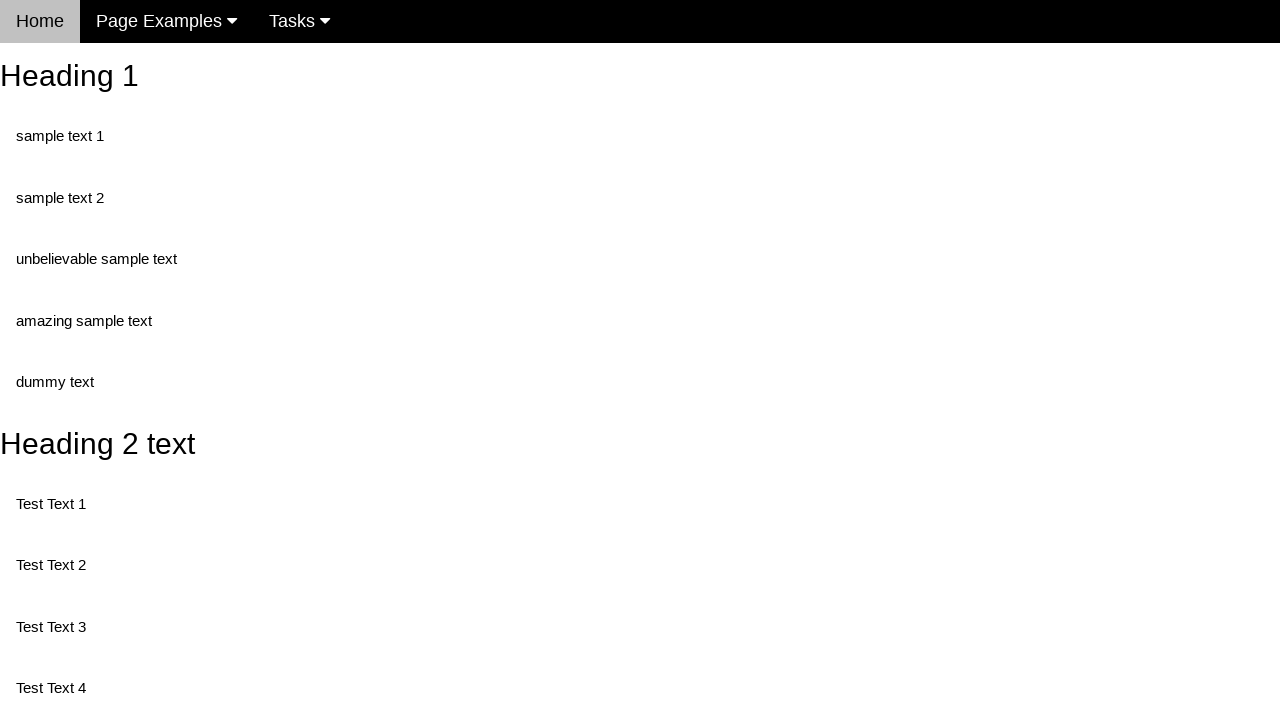

Retrieved text content from element: 'Test Text 1'
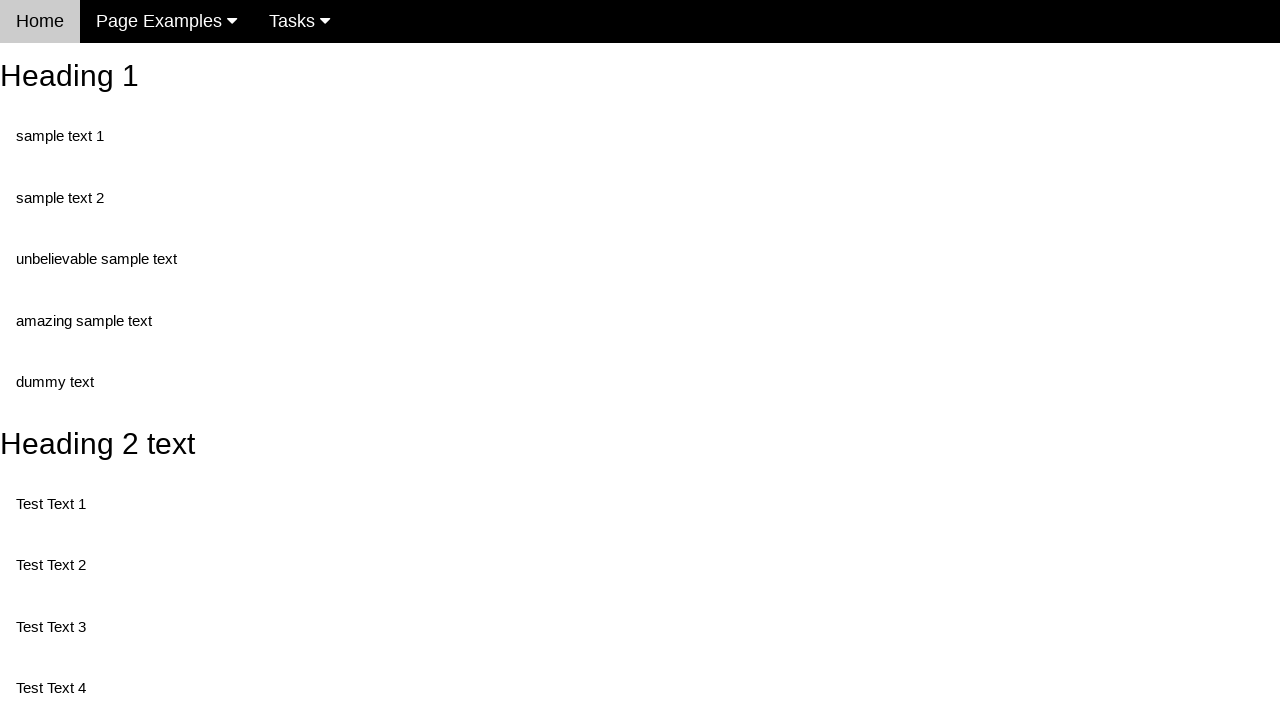

Verified element does not contain '190'
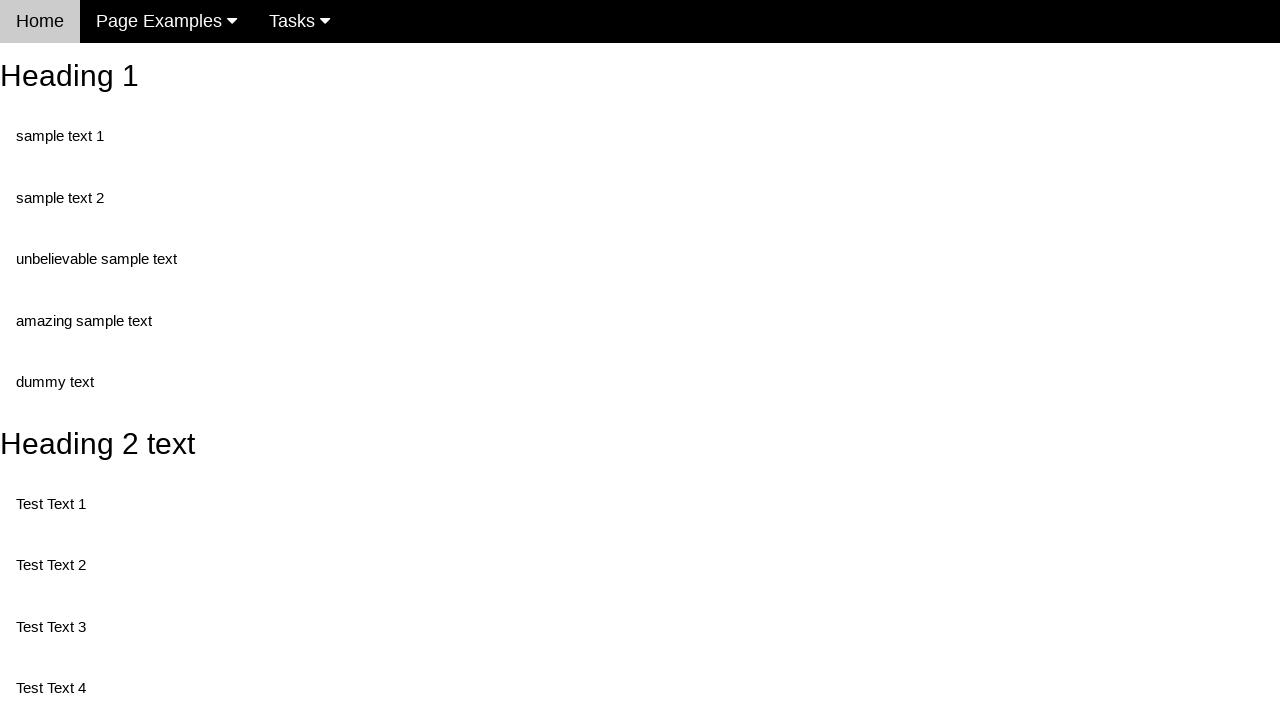

Retrieved text content from element: 'Test Text 3'
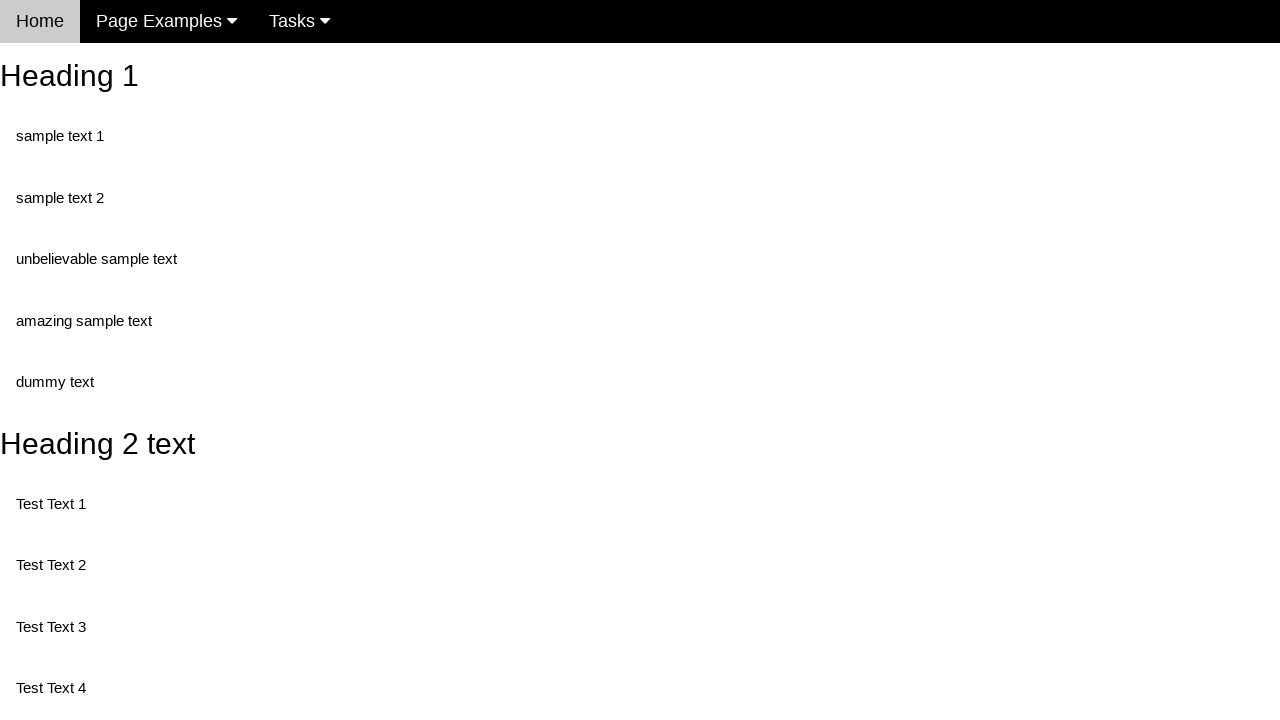

Verified element does not contain '190'
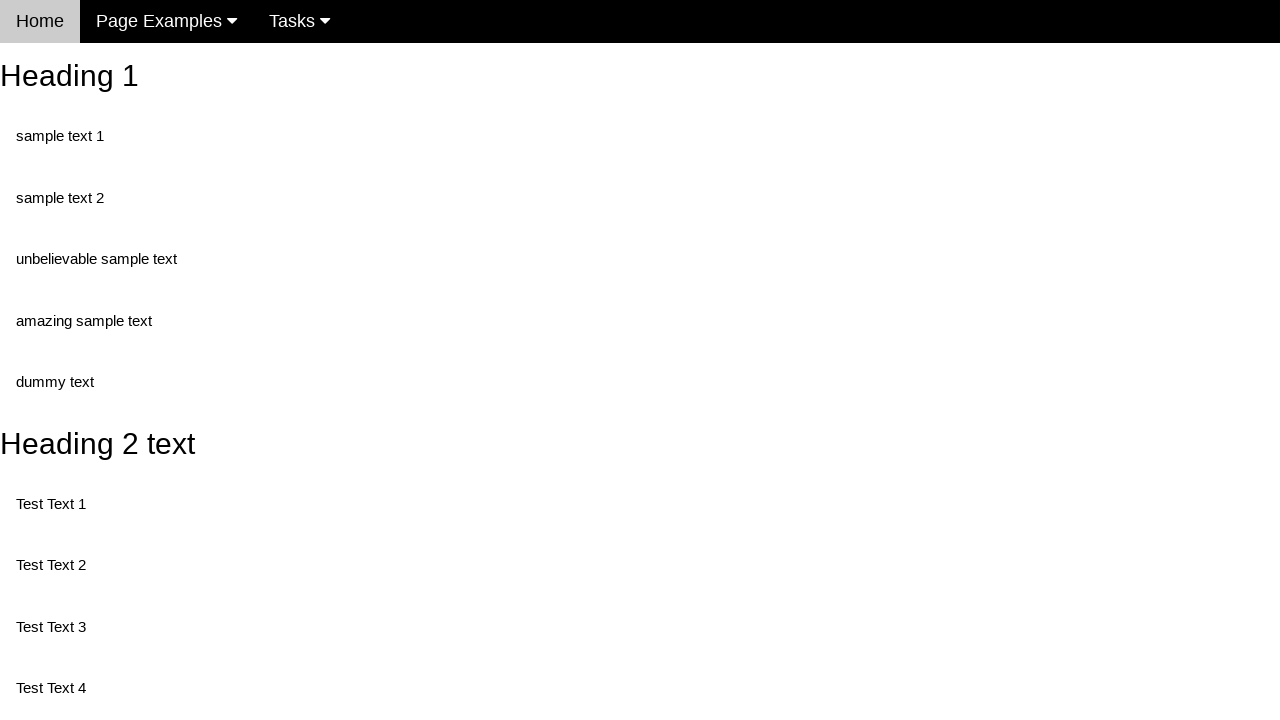

Retrieved text content from element: 'Test Text 4'
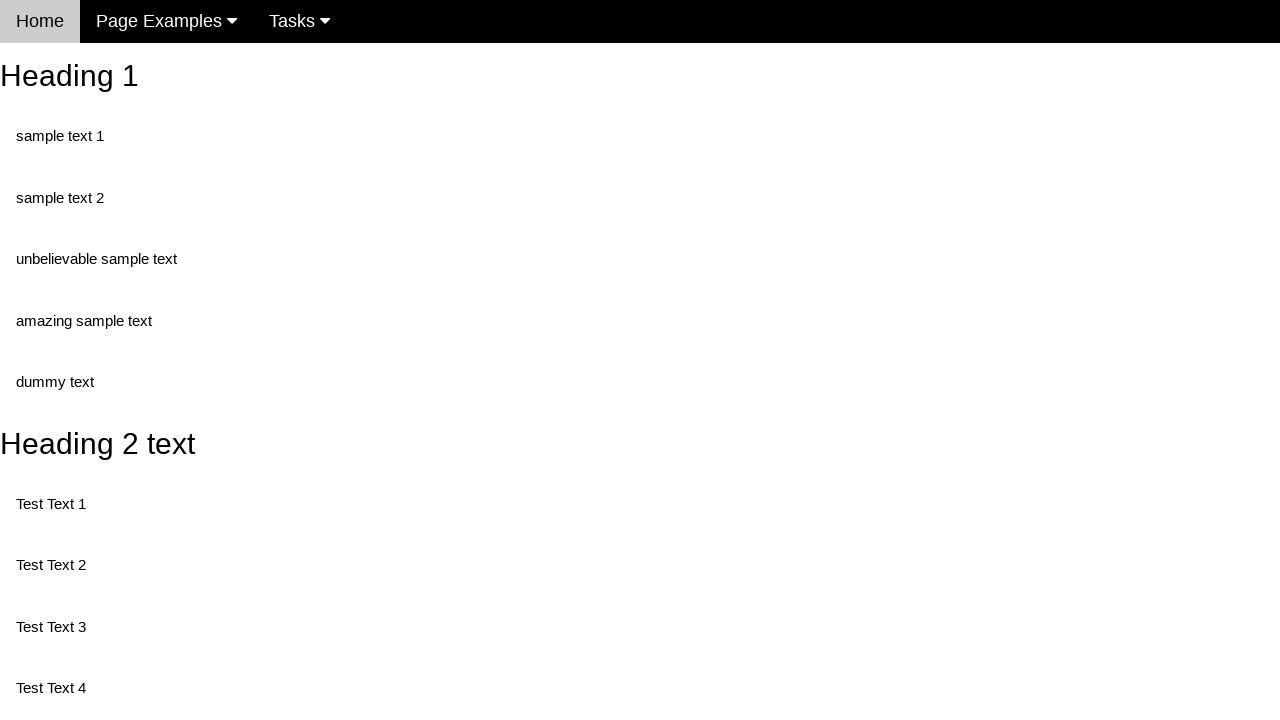

Verified element does not contain '190'
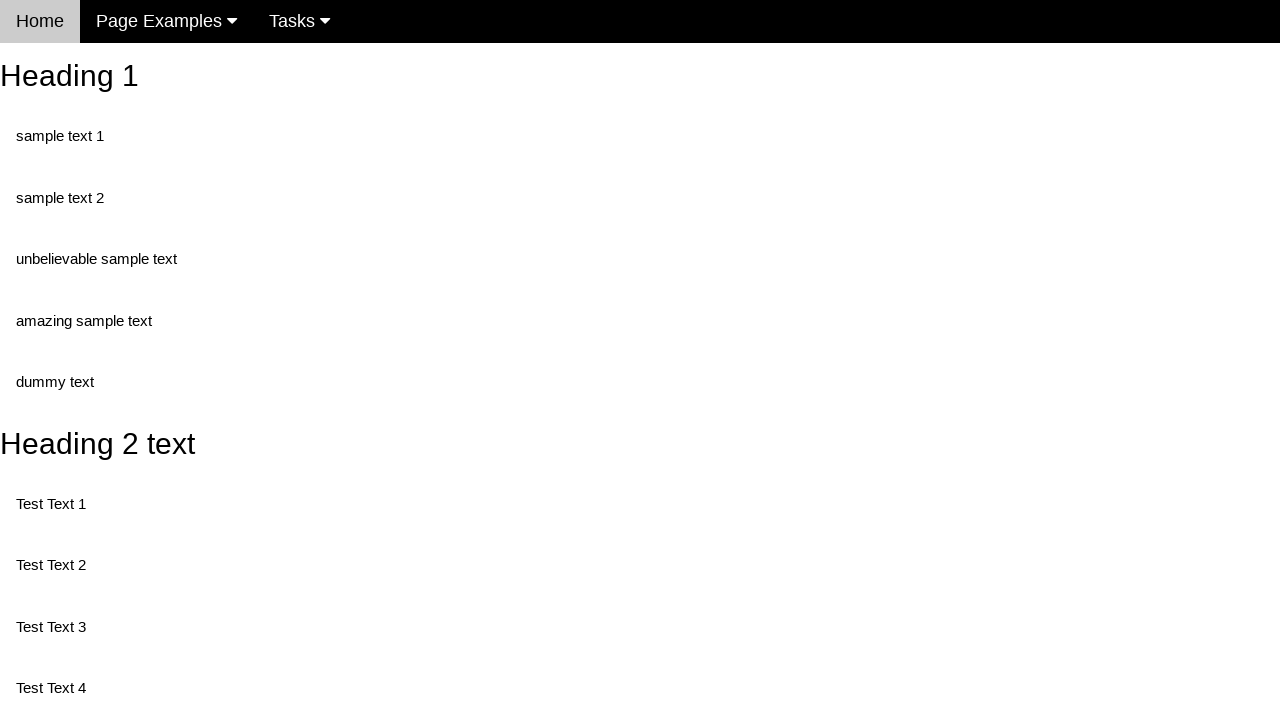

Retrieved text content from element: 'Test Text 5'
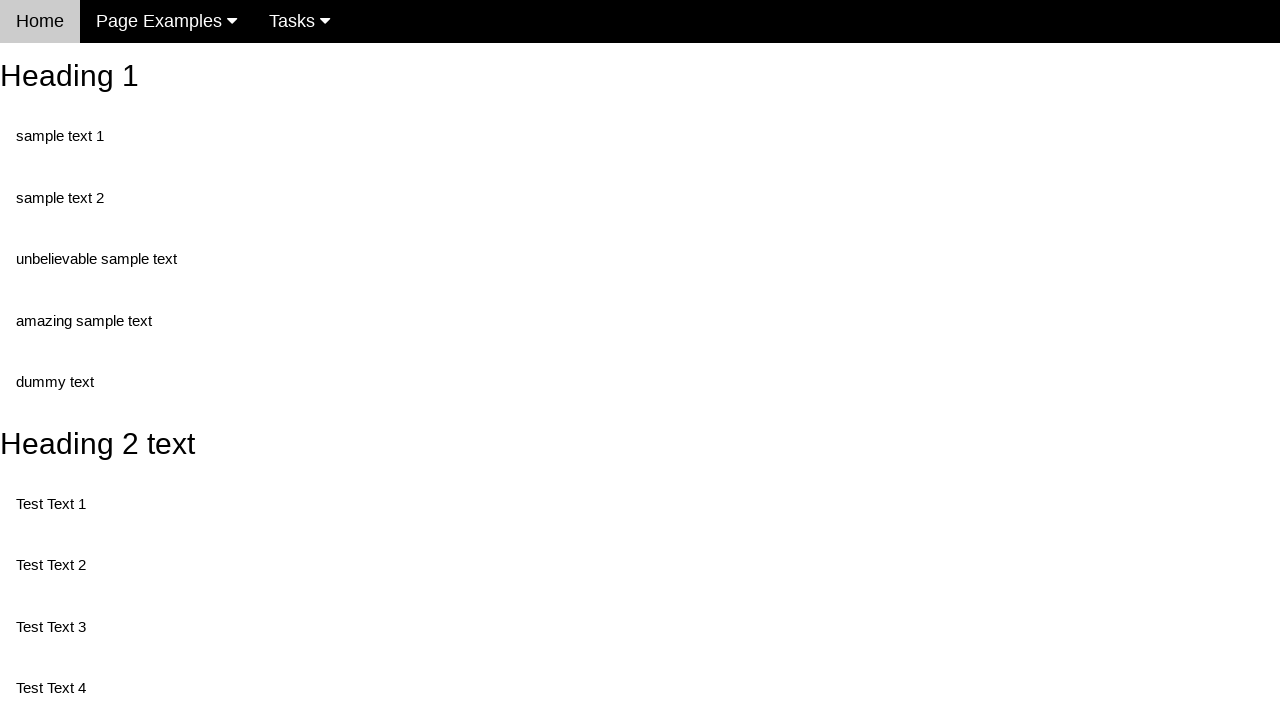

Verified element does not contain '190'
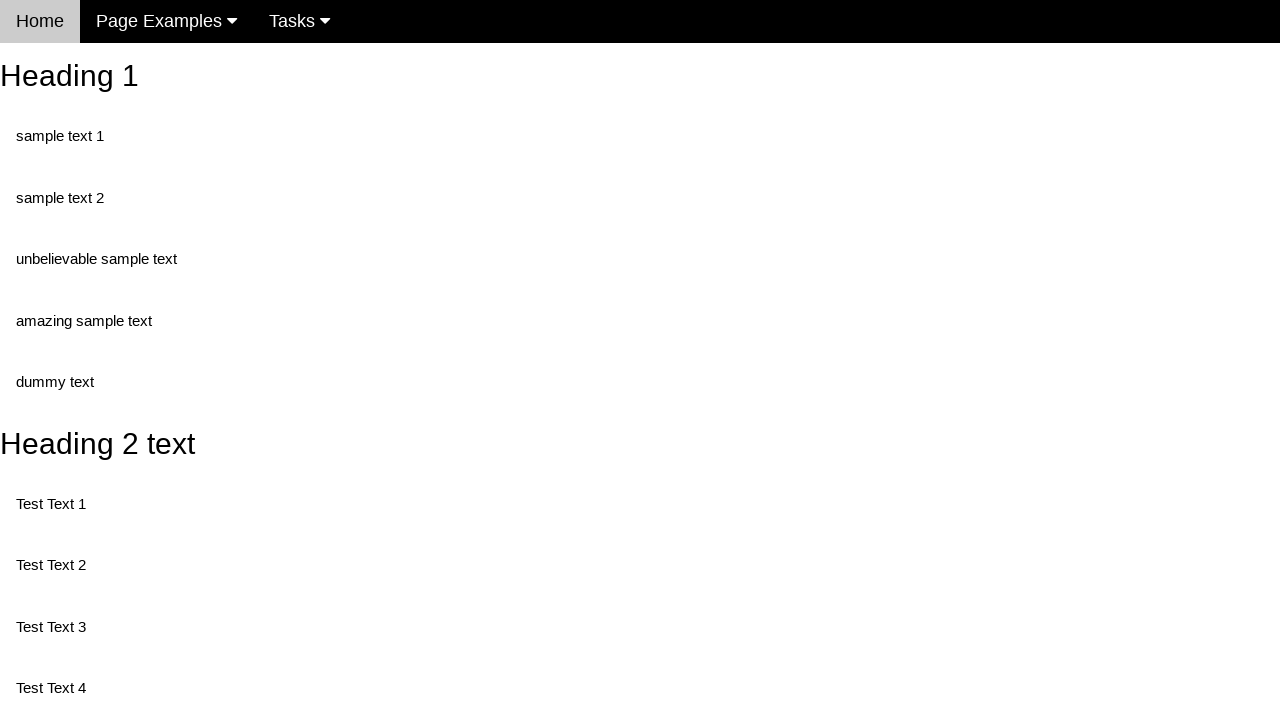

Retrieved text content from element: 'Test Text 6'
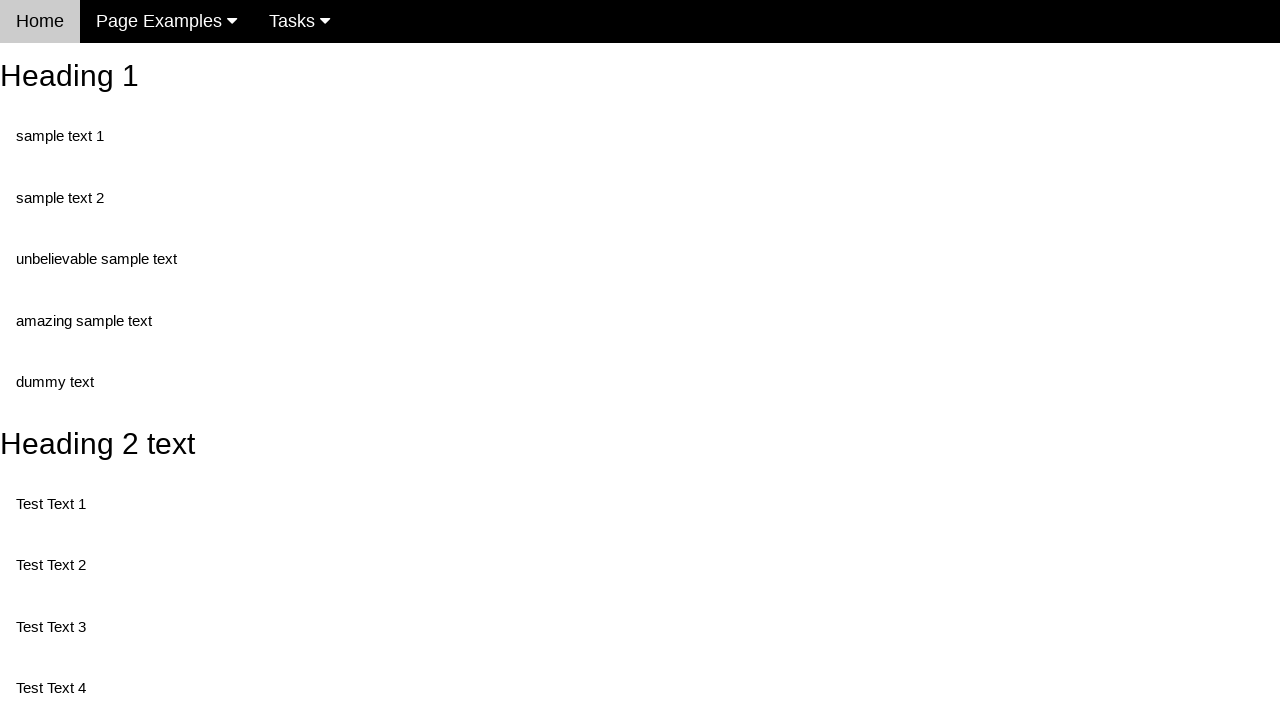

Verified element does not contain '190'
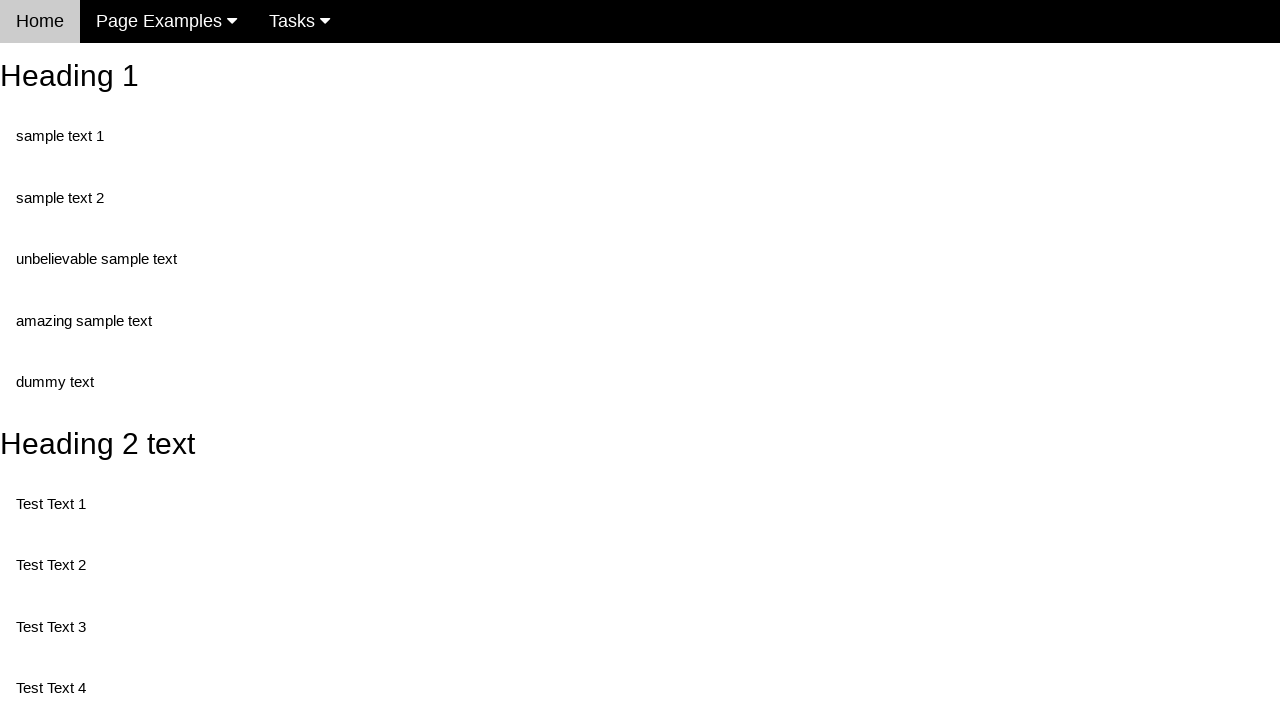

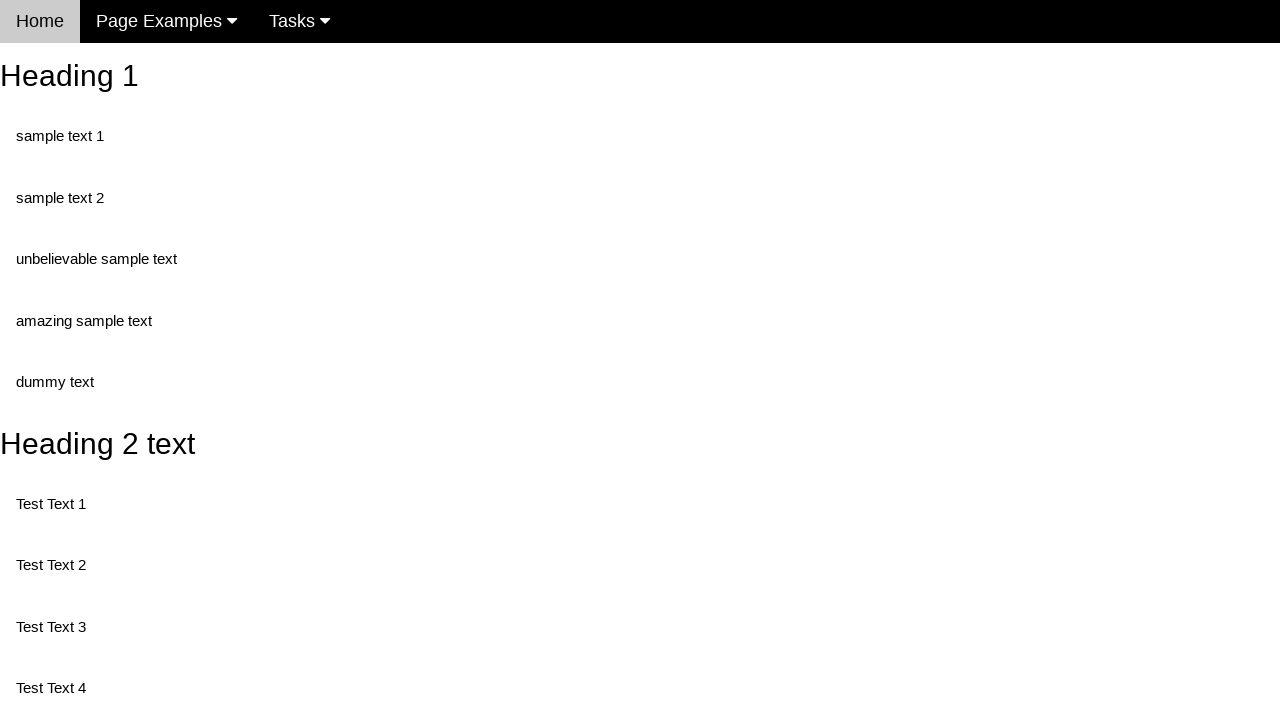